Tests checkbox interaction by clicking on two checkboxes on the page

Starting URL: https://the-internet.herokuapp.com/checkboxes

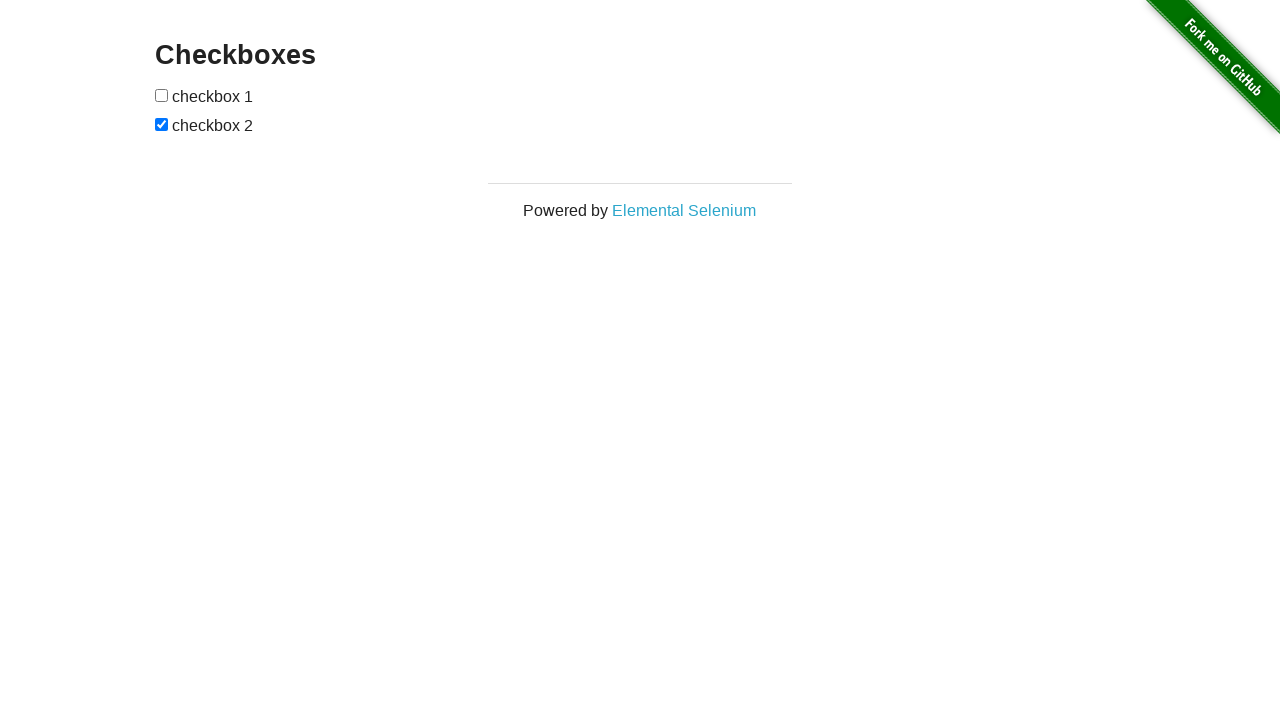

Clicked the first checkbox at (162, 95) on xpath=//*[@id="checkboxes"]/input[1]
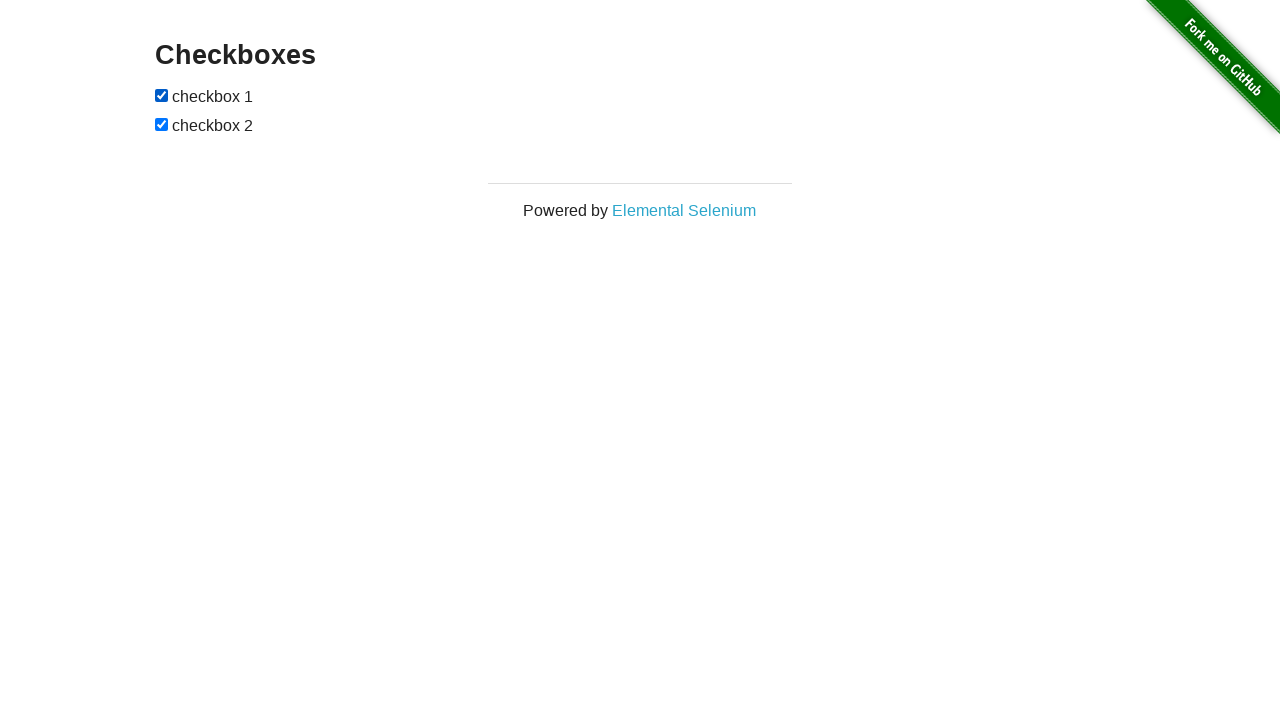

Clicked the second checkbox at (162, 124) on xpath=//*[@id="checkboxes"]/input[2]
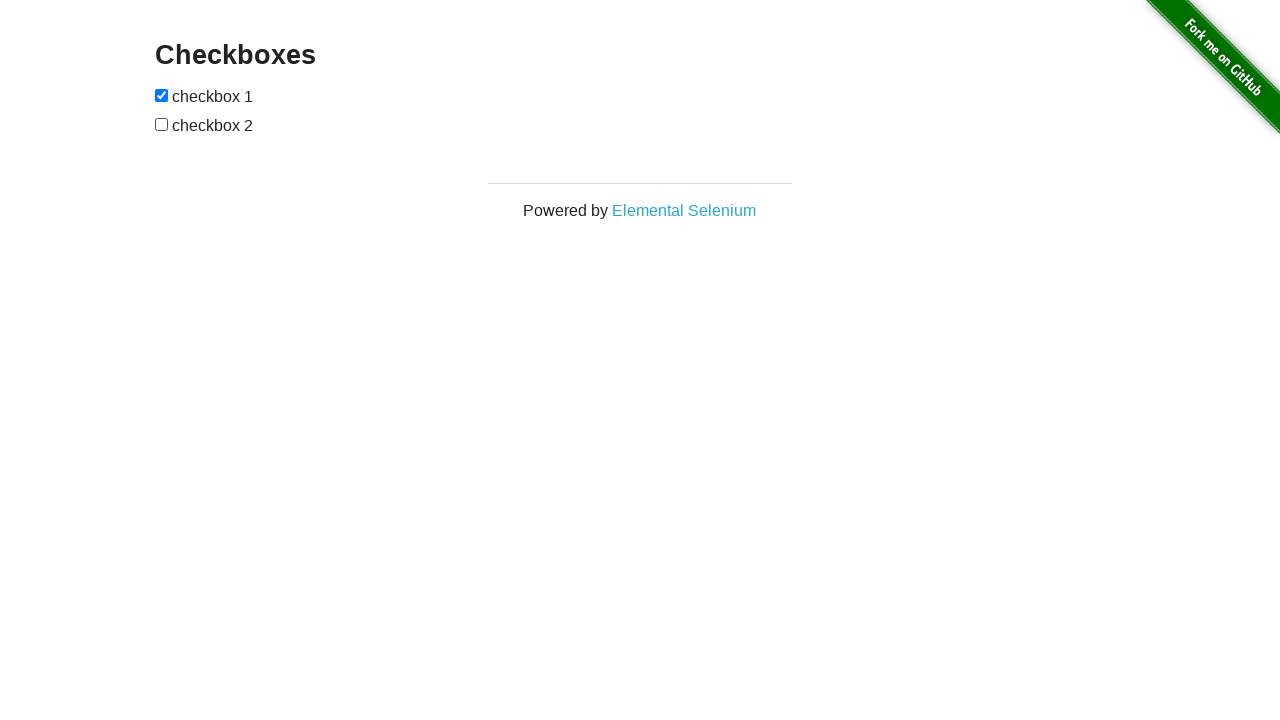

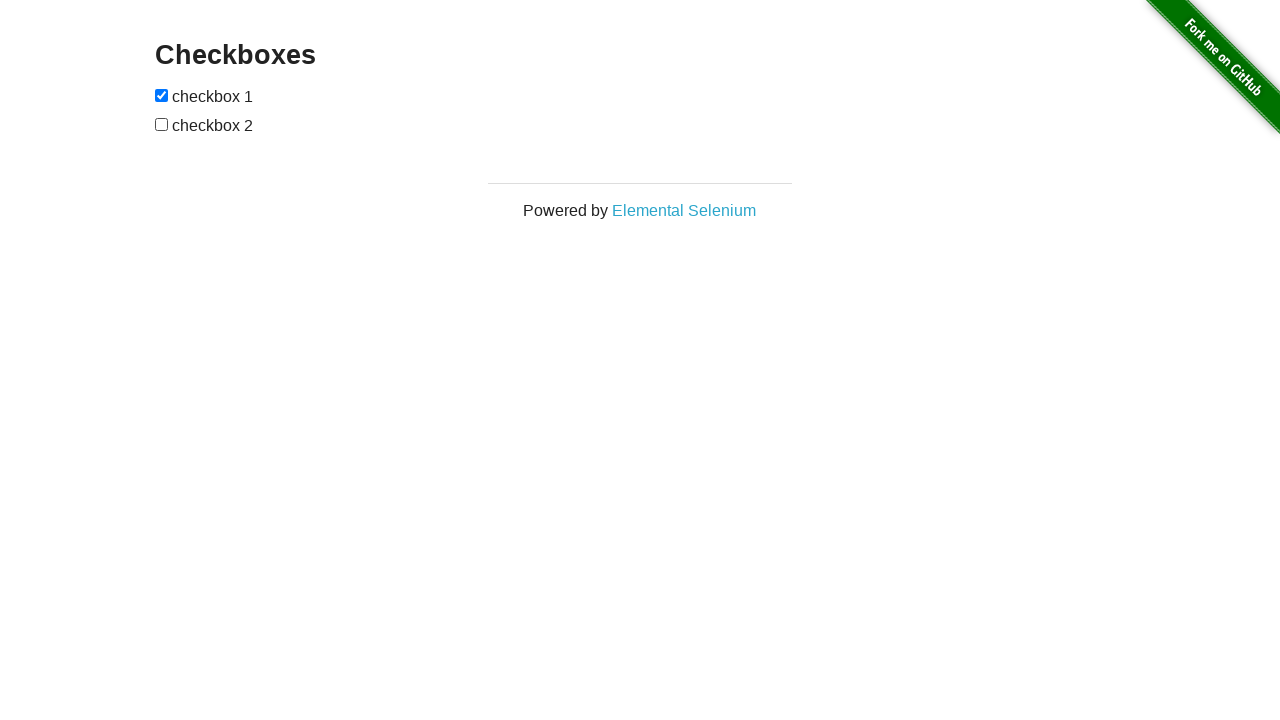